Tests clicking a button that triggers a simple JavaScript alert and accepting it

Starting URL: https://demoqa.com/alerts

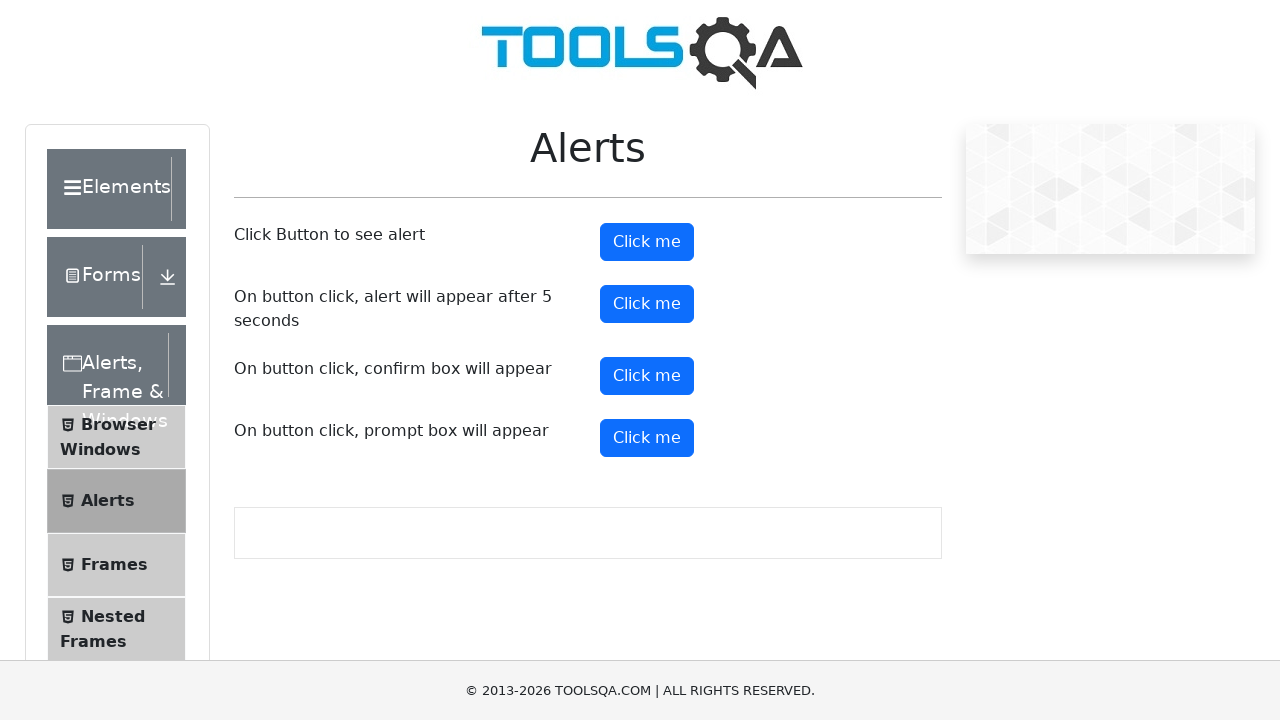

Navigated to https://demoqa.com/alerts
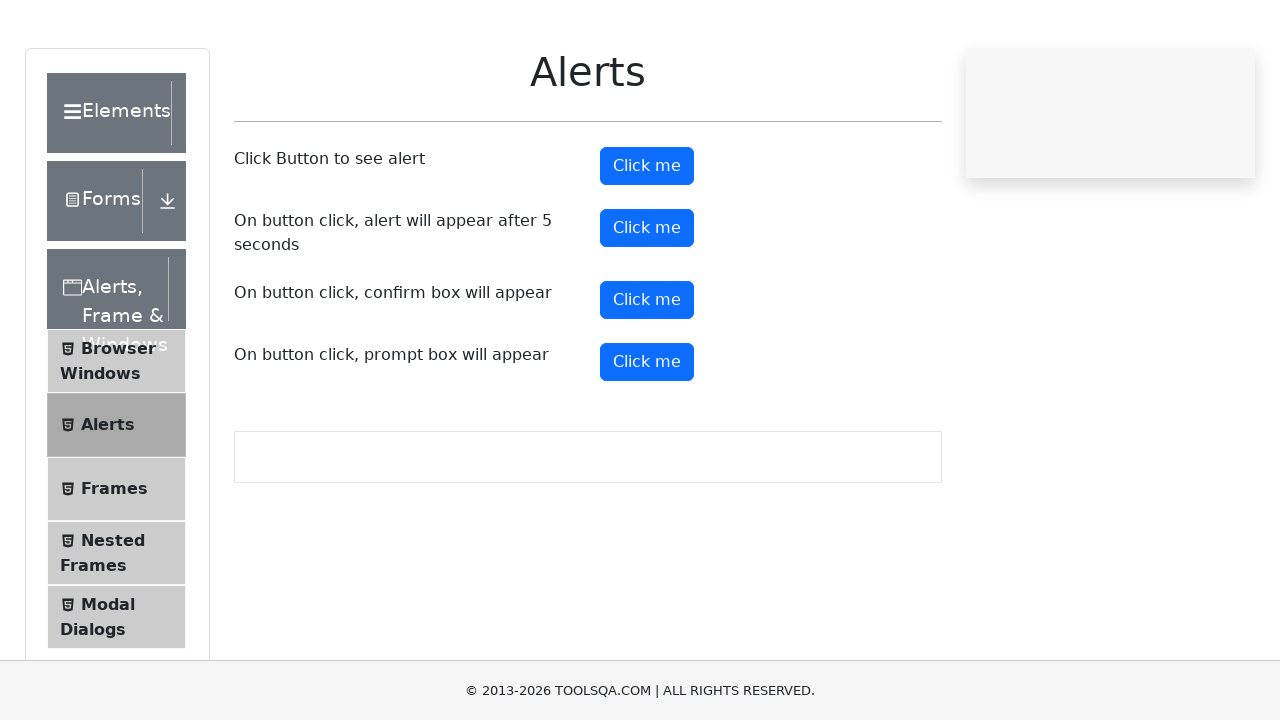

Clicked the alert button at (647, 242) on button#alertButton
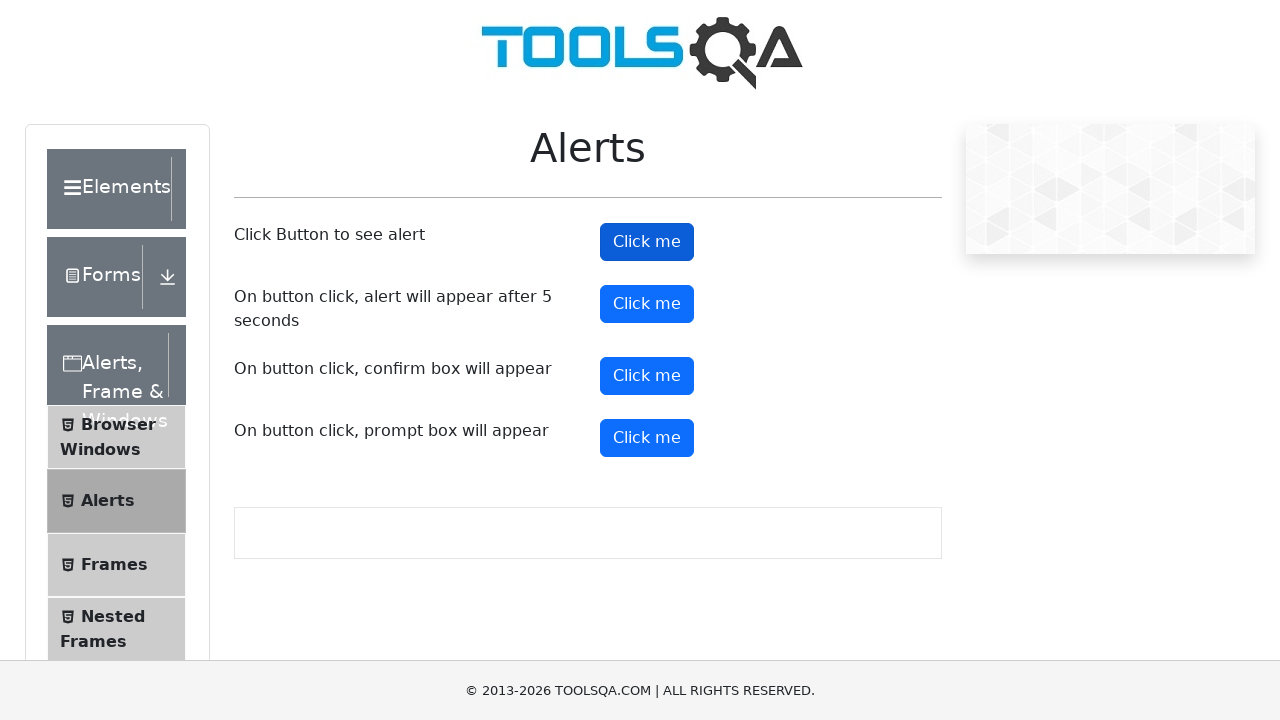

Set up dialog handler to accept alerts
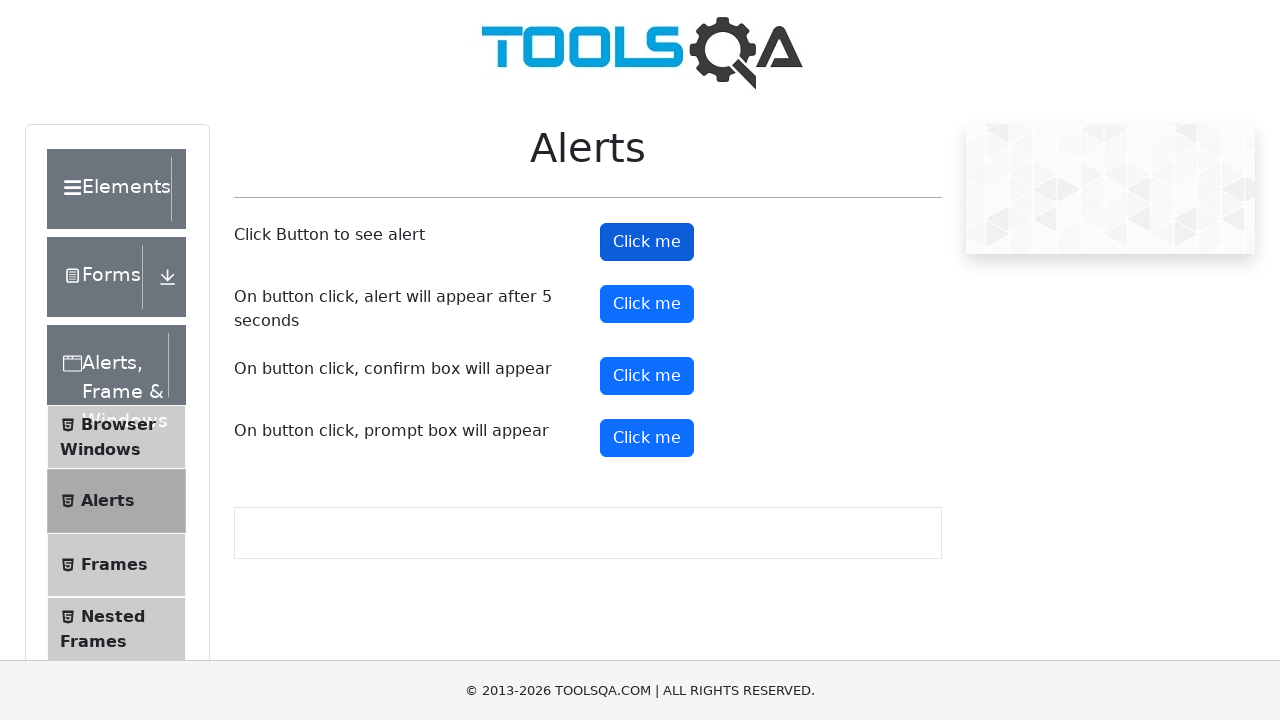

Clicked the alert button and accepted the JavaScript alert at (647, 242) on button#alertButton
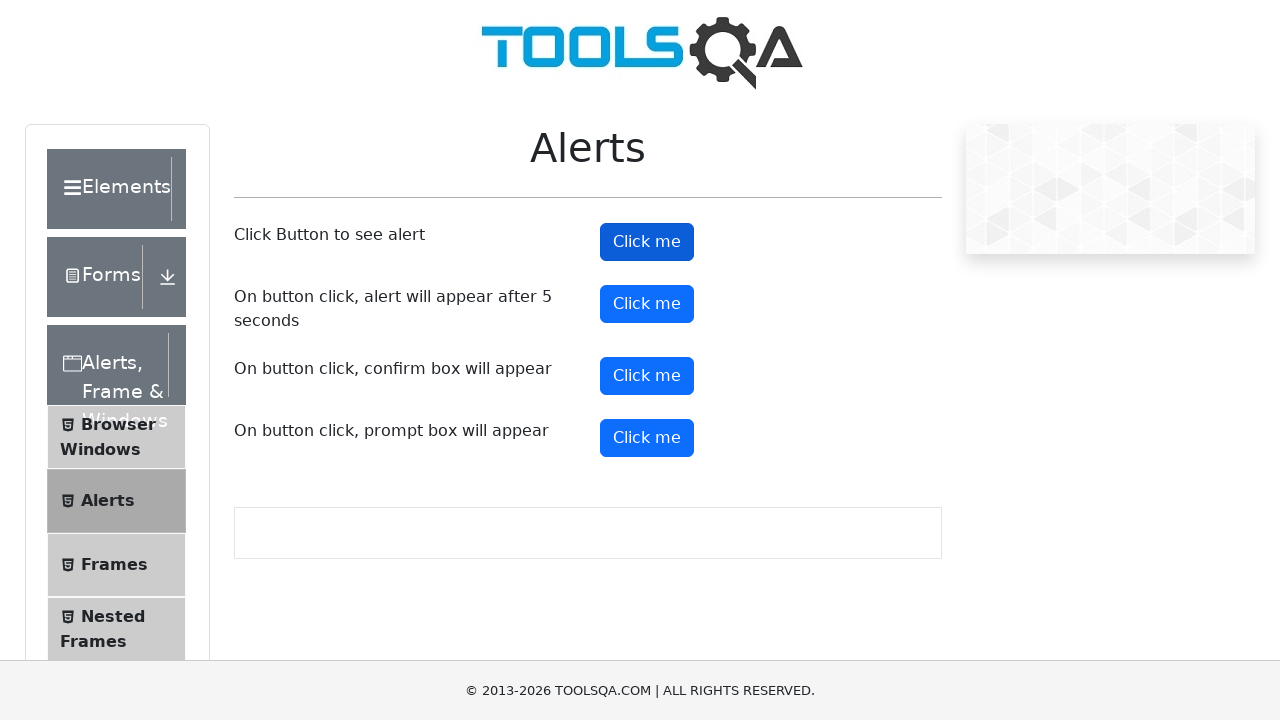

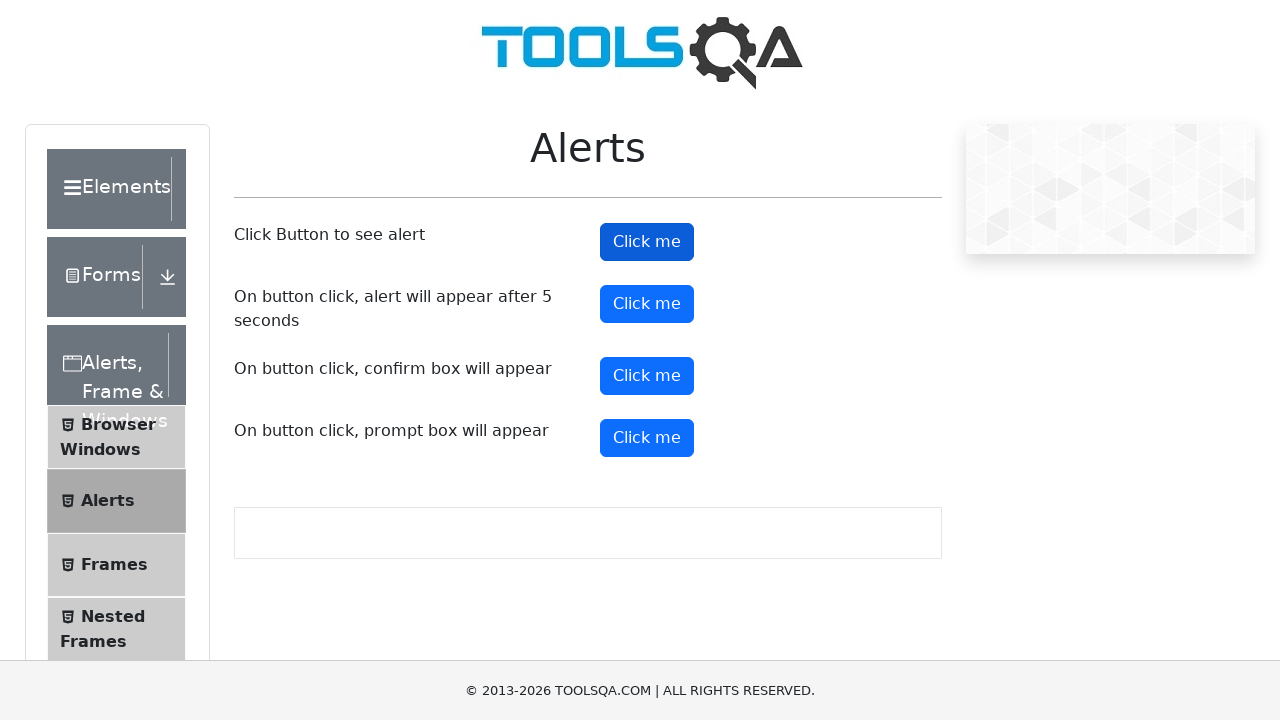